Tests dropdown selection functionality by selecting a specific month from a dropdown menu

Starting URL: https://practice.cydeo.com/dropdown

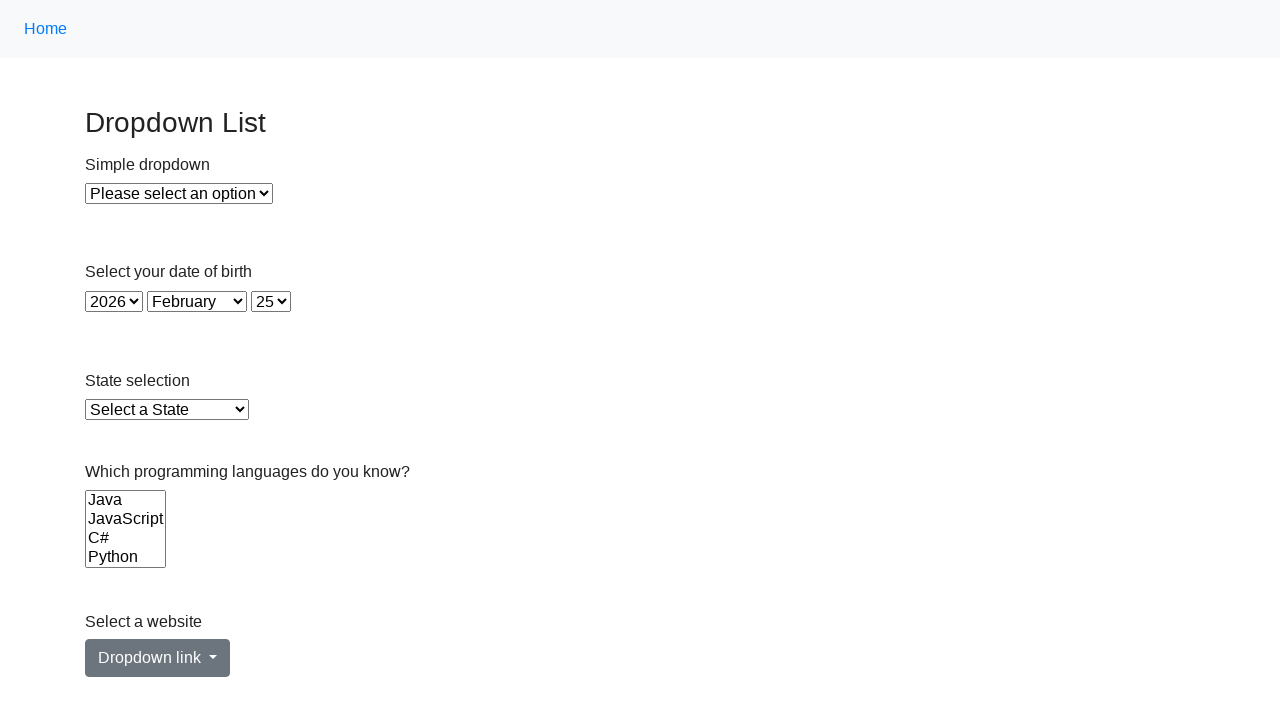

Navigated to dropdown practice page
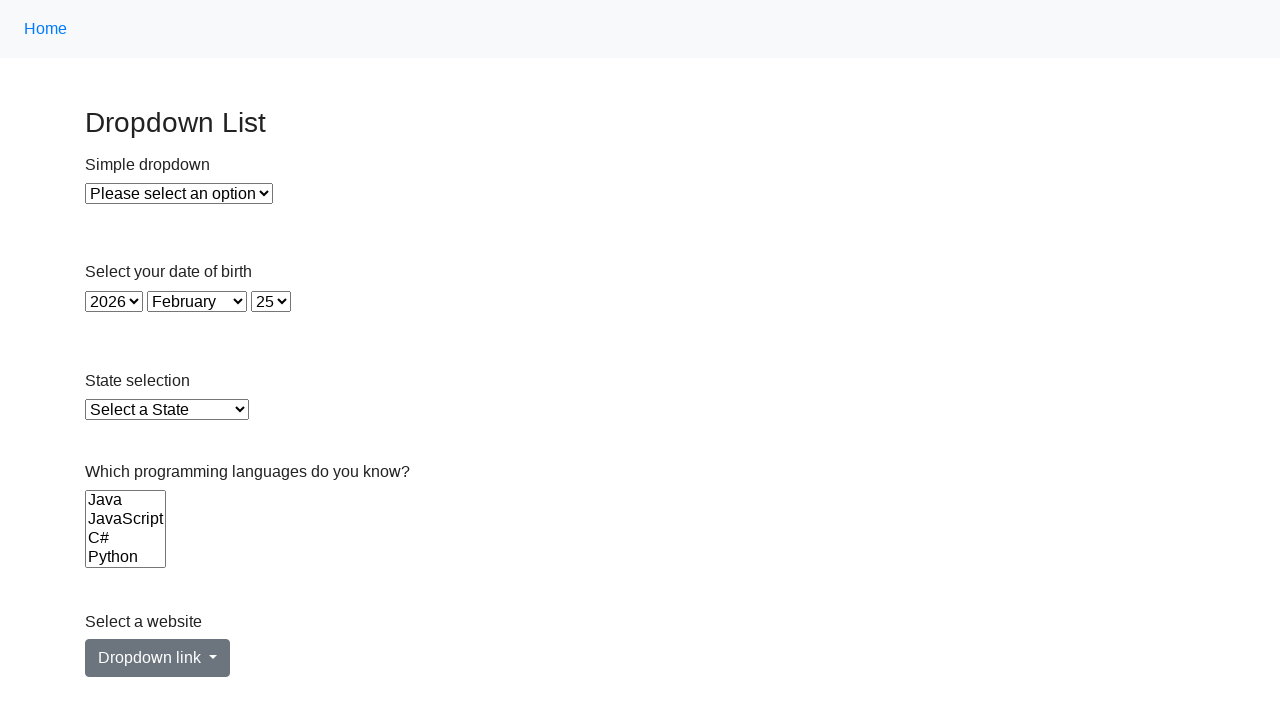

Selected 'August' from the month dropdown on select#month
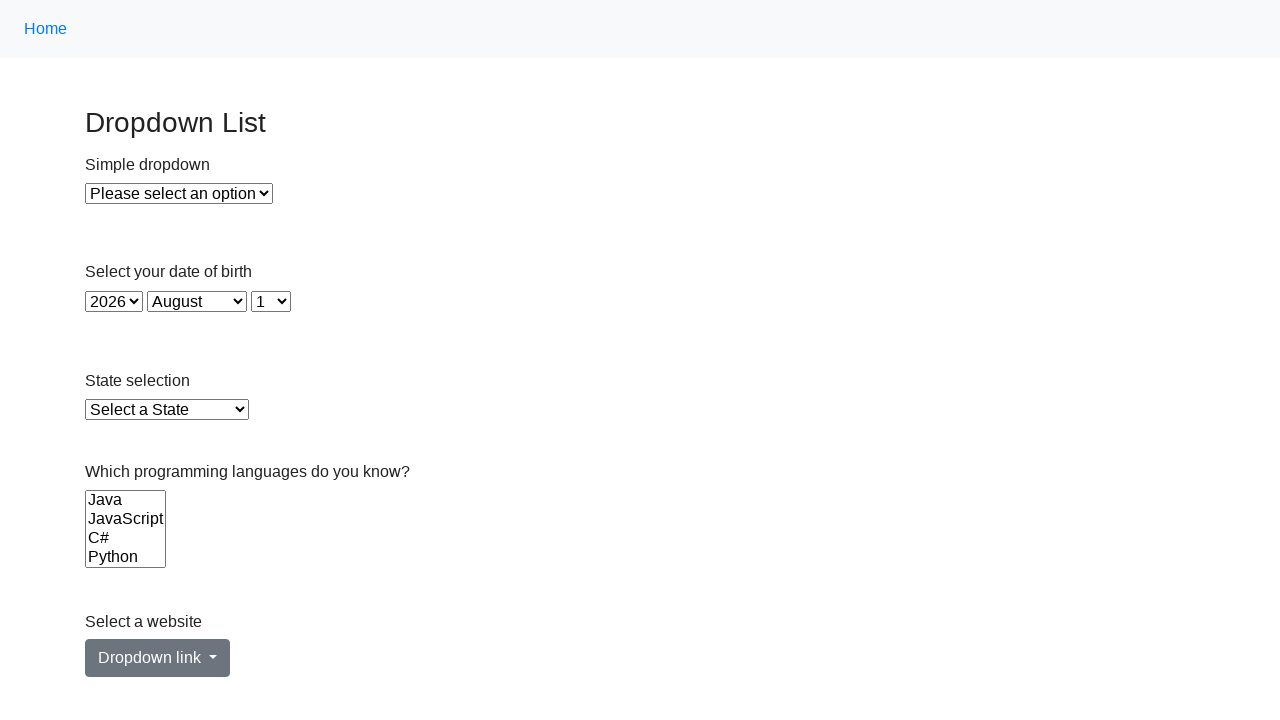

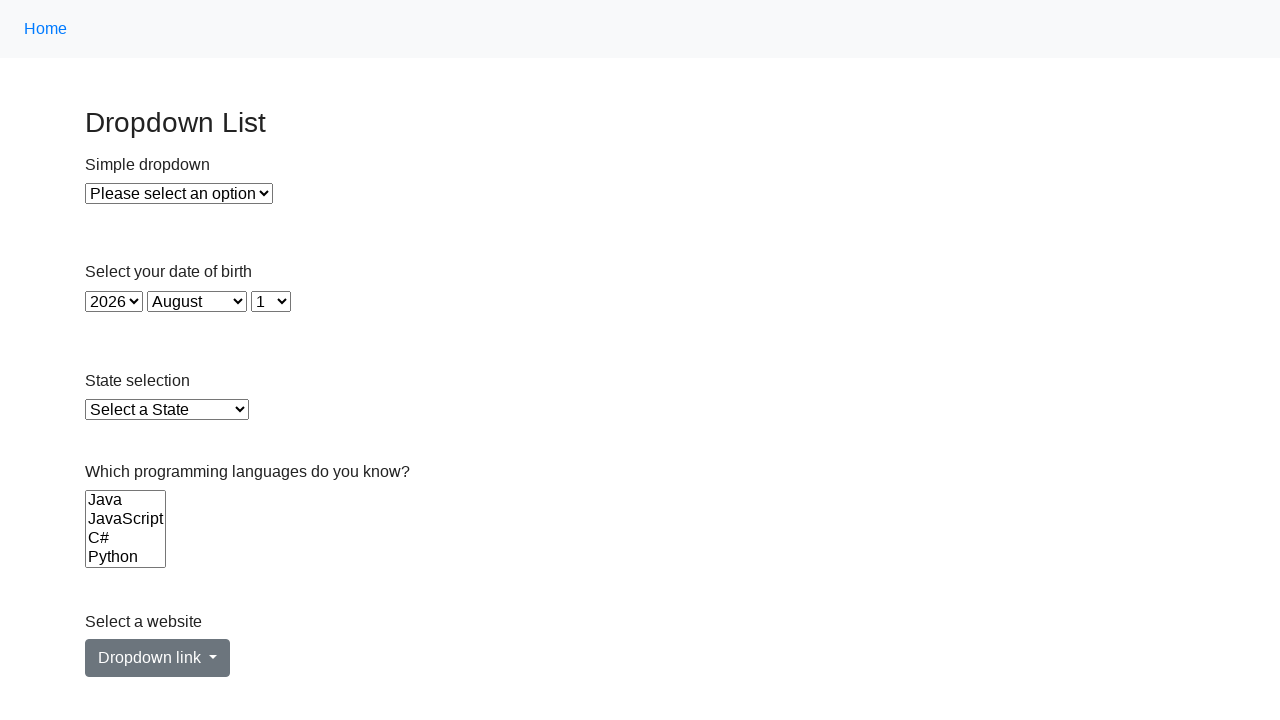